Tests right-click context menu functionality by opening a context menu, hovering over a menu item, and clicking it to trigger an alert

Starting URL: http://swisnl.github.io/jQuery-contextMenu/demo.html

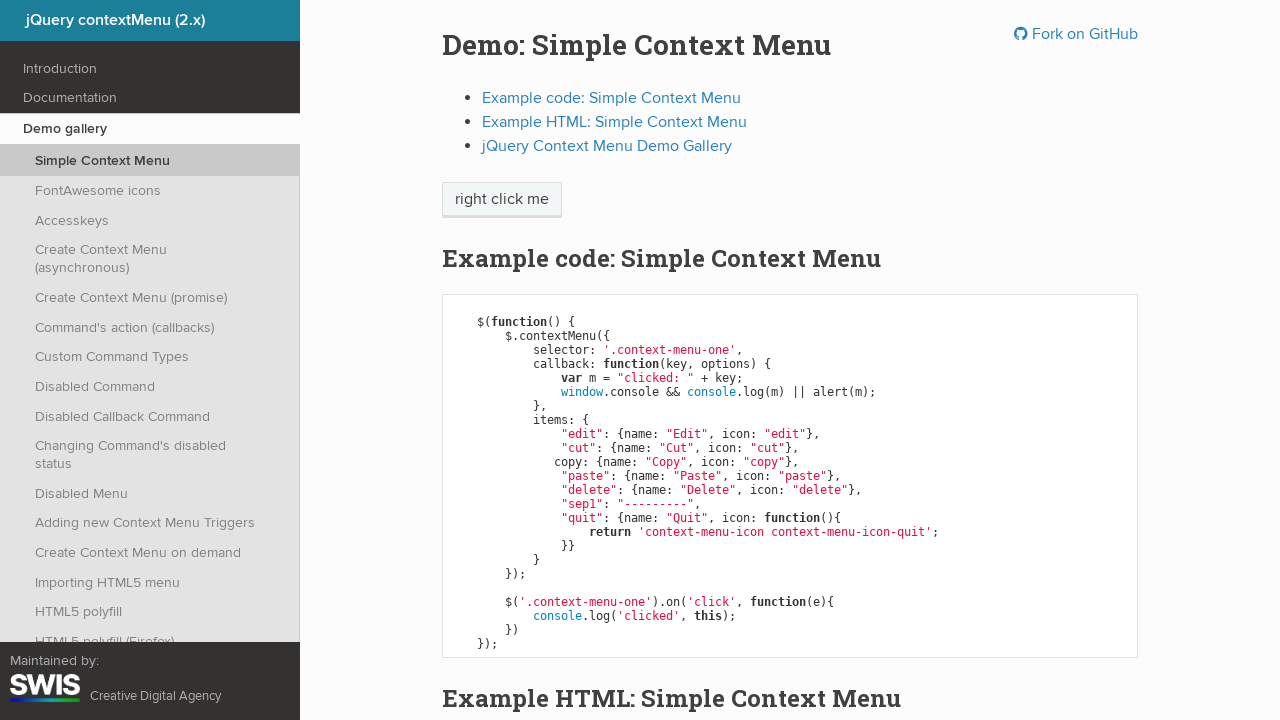

Right-clicked on context menu trigger element at (502, 200) on span.context-menu-one
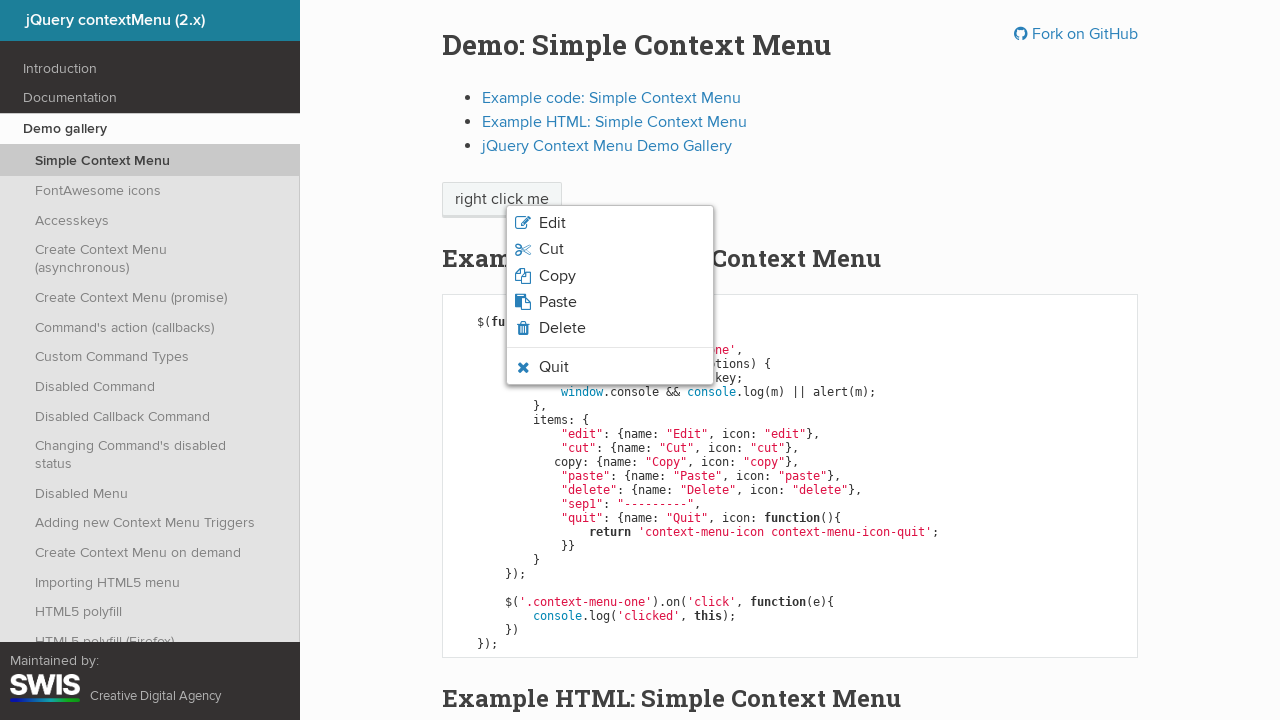

Waited for context menu trigger element to be visible
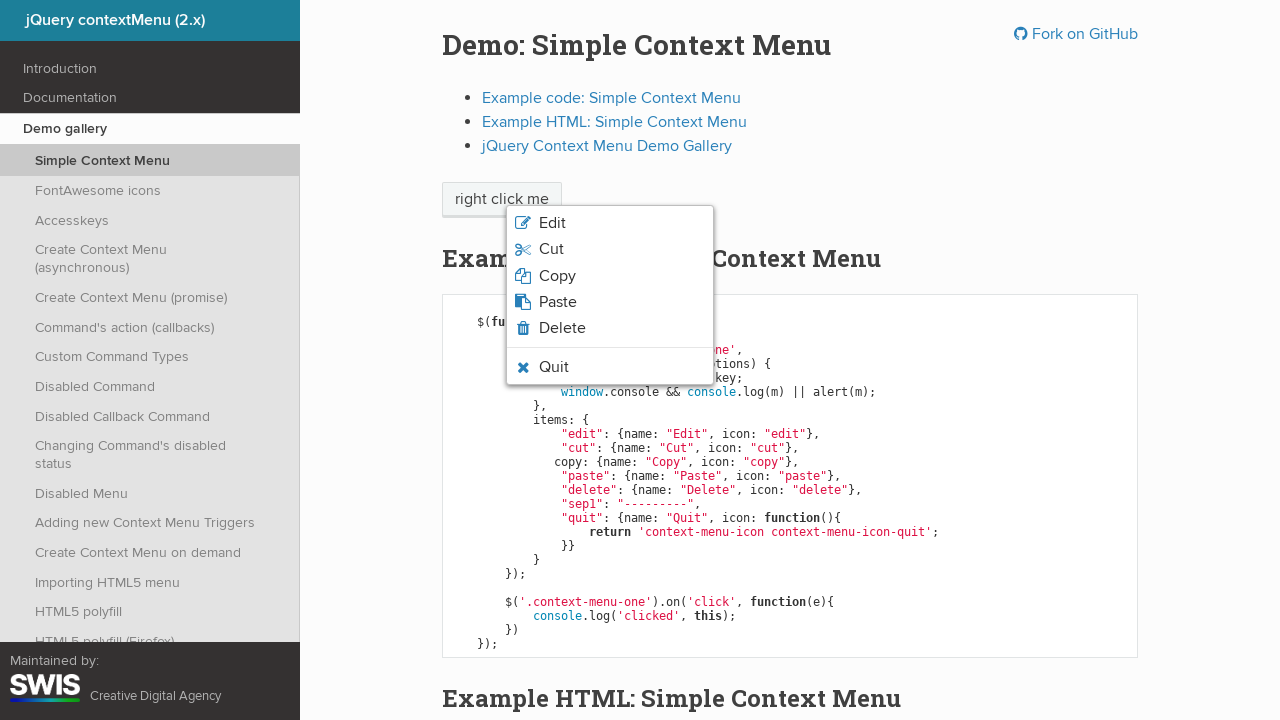

Verified context menu trigger element is visible
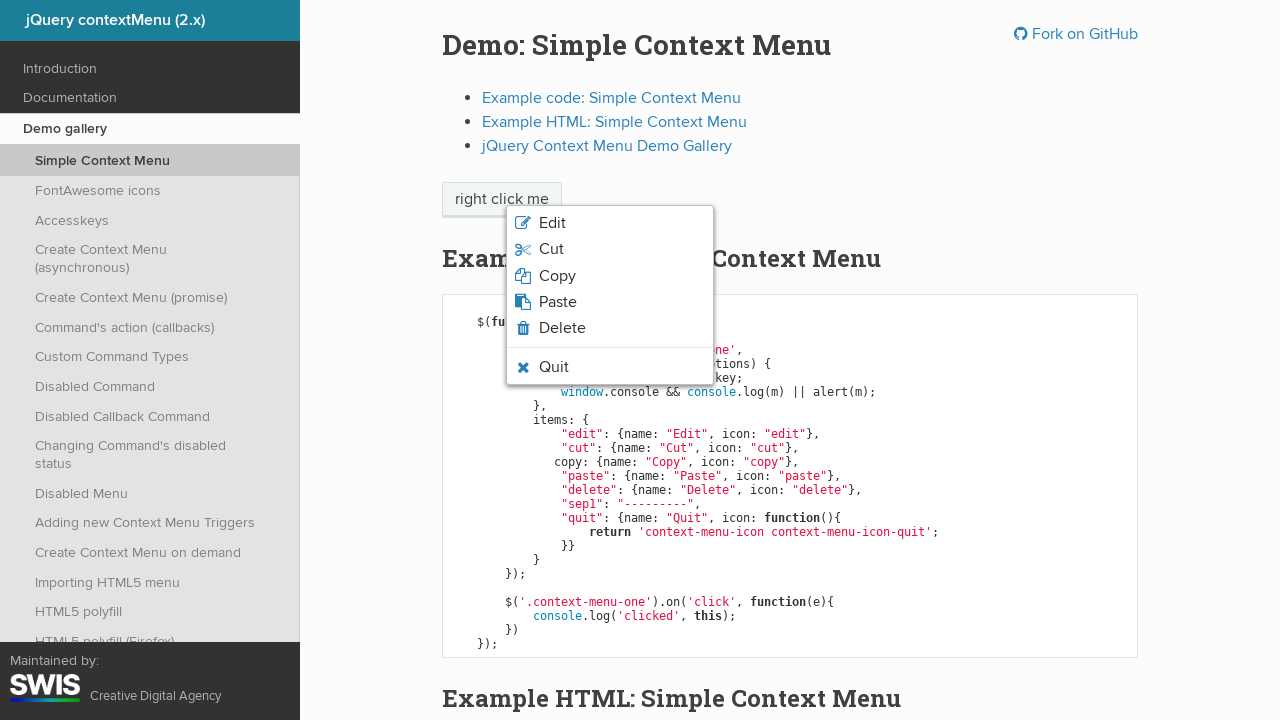

Hovered over 'Quit' menu item in context menu at (554, 367) on xpath=//span[text()='Quit']
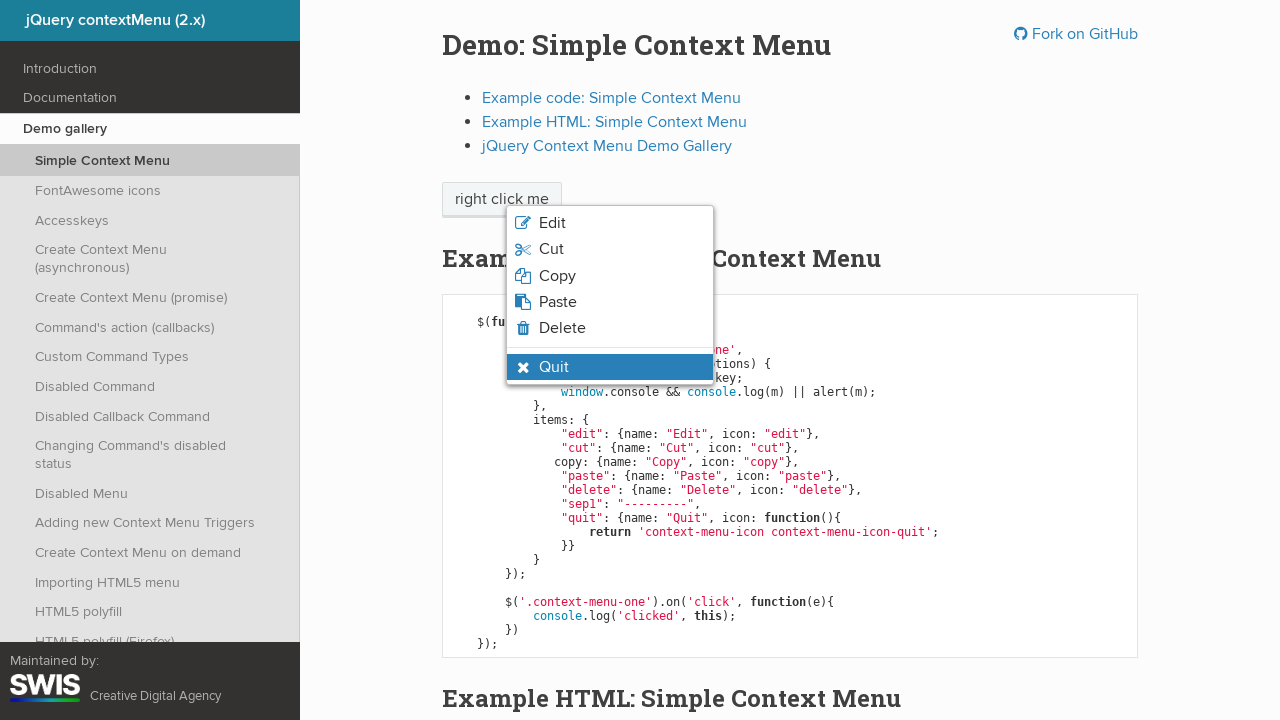

Verified 'Quit' menu item is in hover state and visible
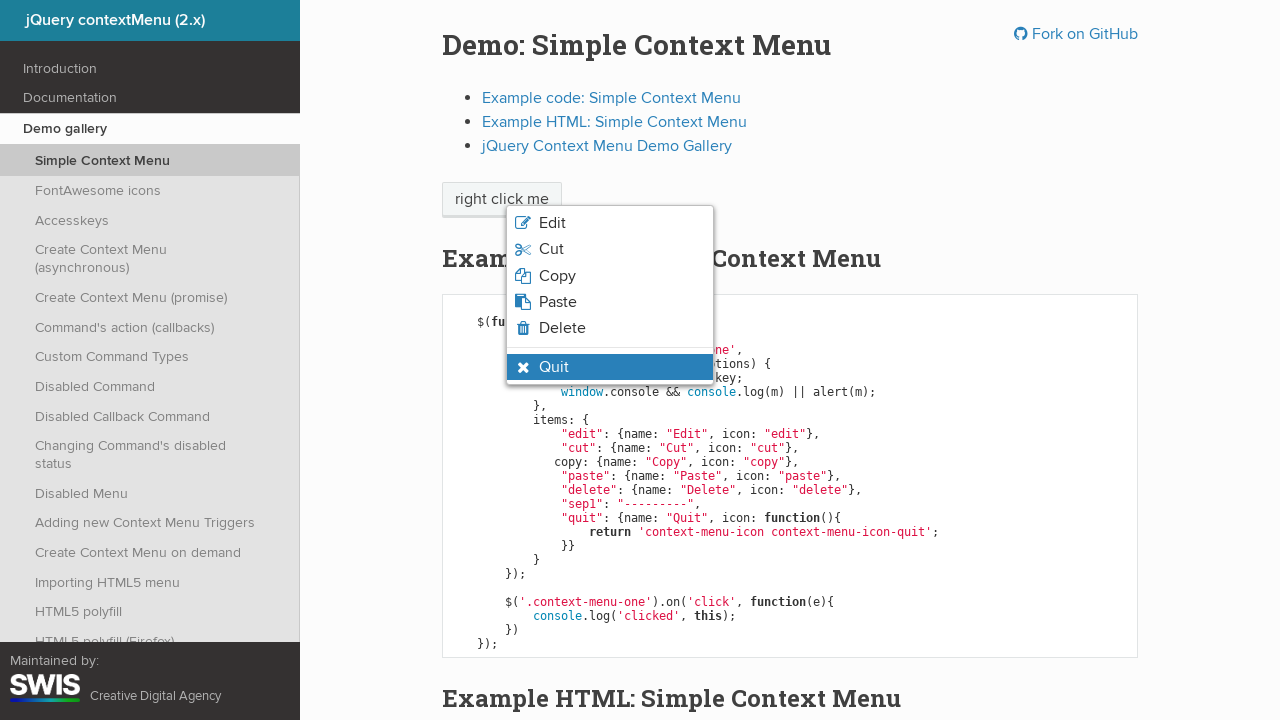

Clicked on 'Quit' menu item at (554, 367) on xpath=//span[text()='Quit']
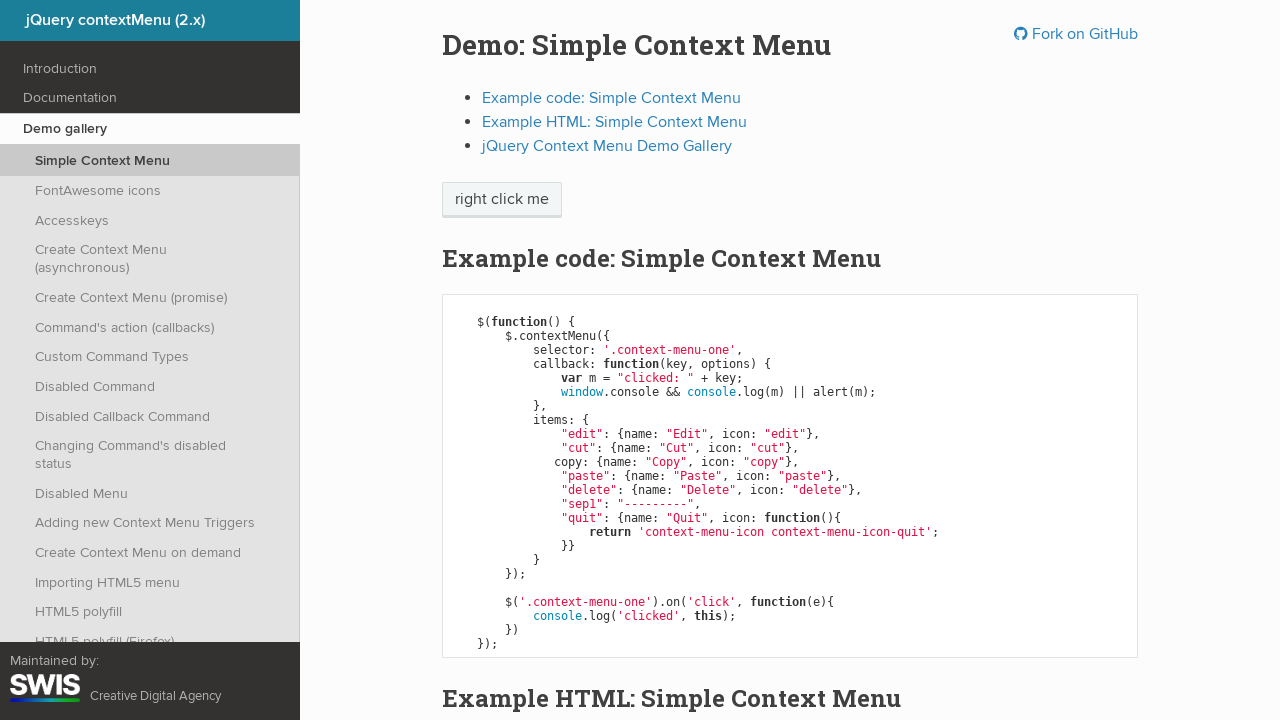

Set up dialog handler to accept alert
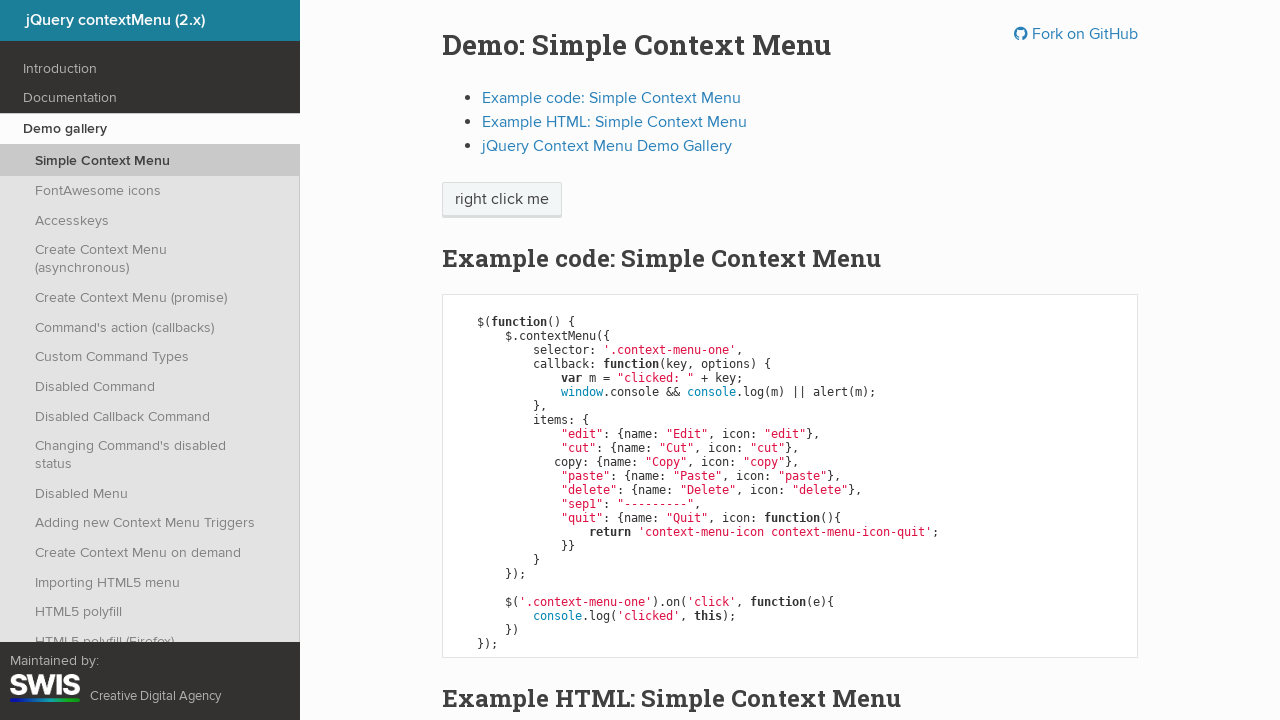

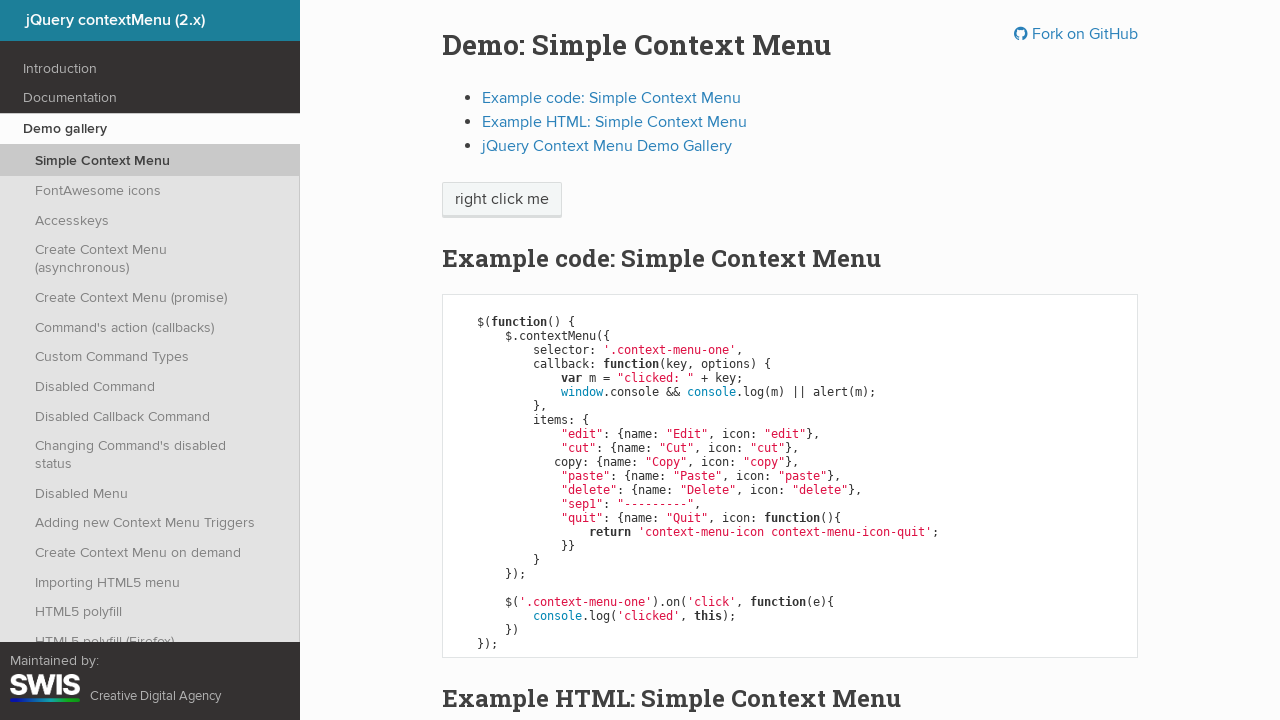